Tests date picker functionality on a flight booking registration page by clicking the register link, opening the date of birth calendar, and selecting a specific date using dropdowns and calendar grid navigation

Starting URL: http://flights.qedgetech.com/

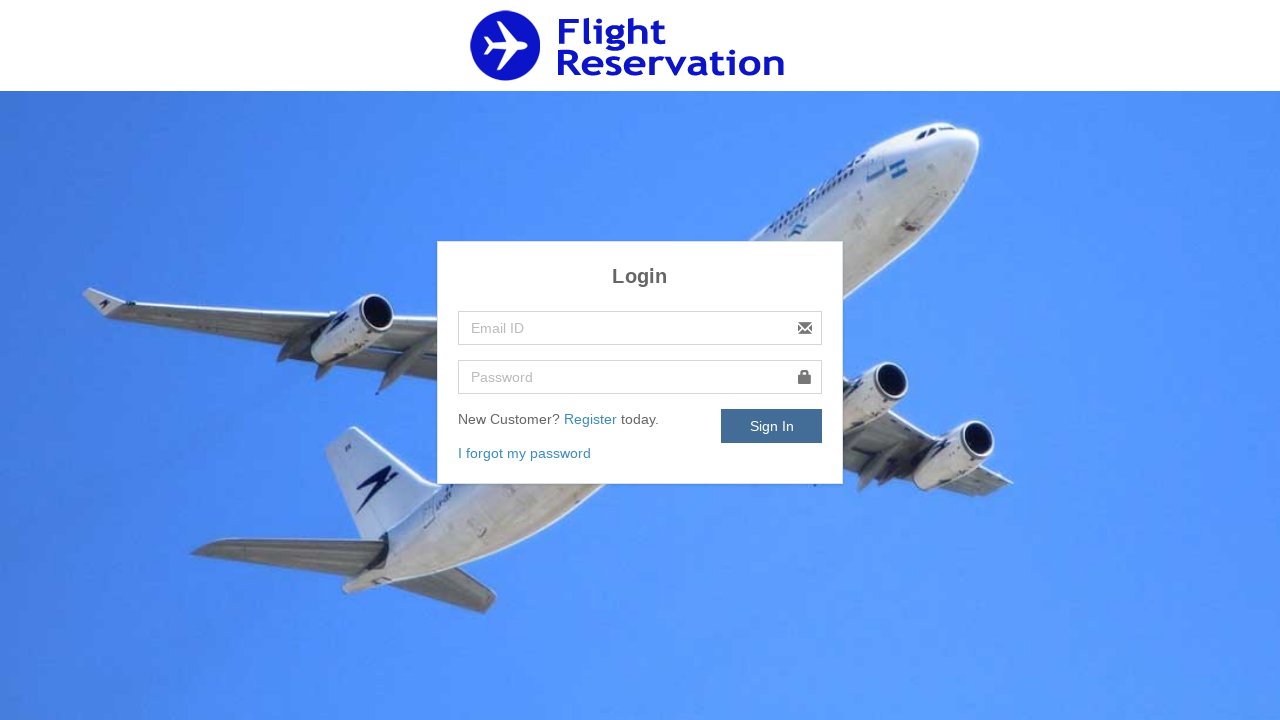

Clicked Register link on flight booking page at (592, 419) on xpath=//a[normalize-space()='Register']
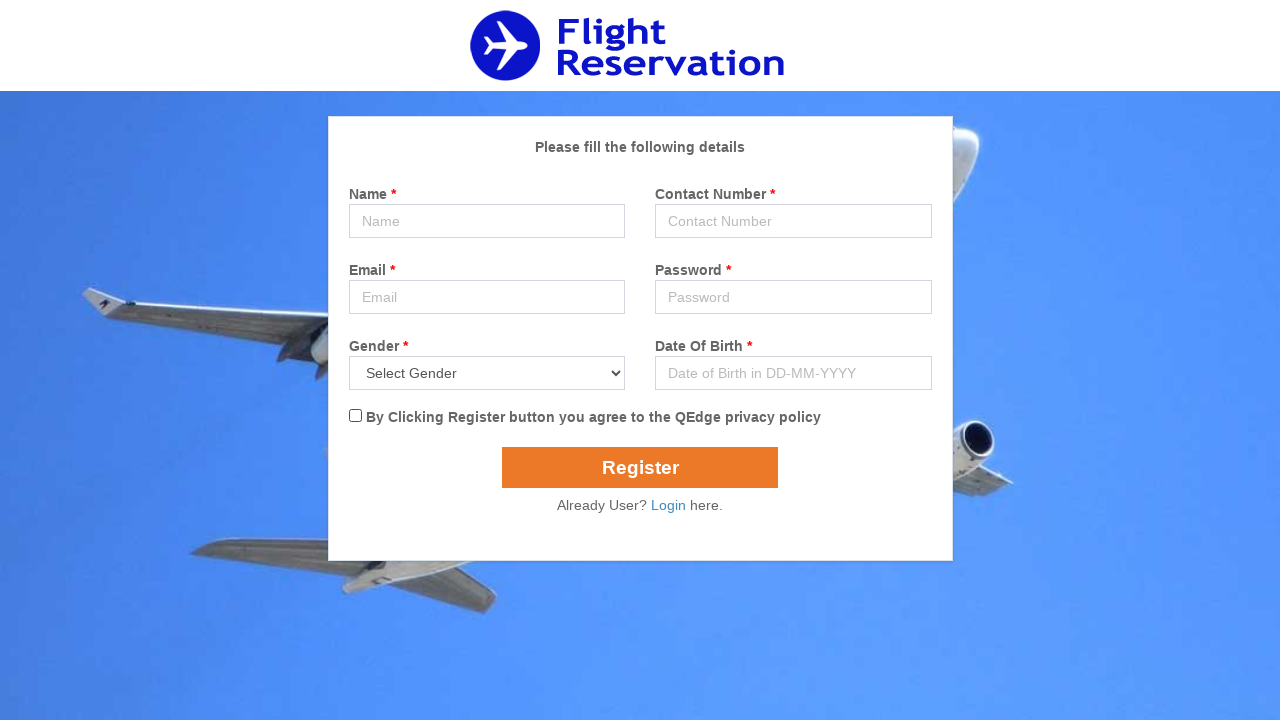

Clicked date of birth input field to open calendar picker at (793, 373) on xpath=//input[@id='popupDatepicker']
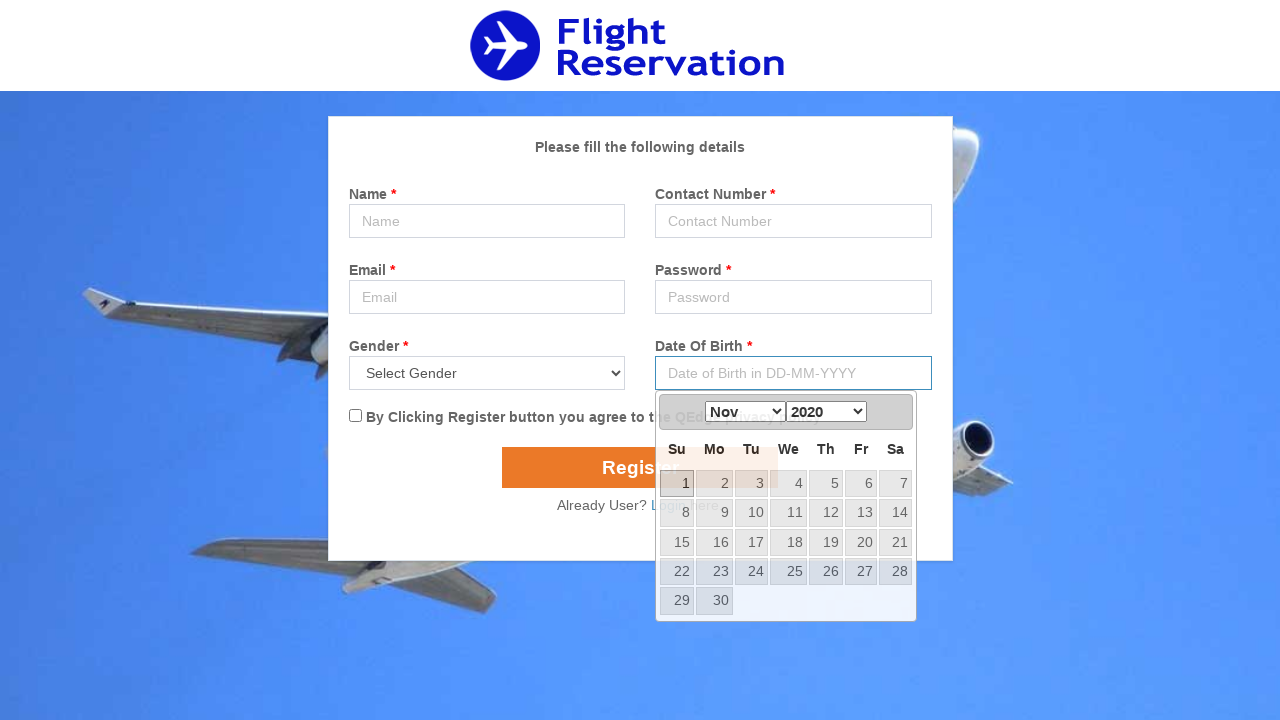

Selected year 1990 from date picker dropdown on //select[@class='ui-datepicker-year']
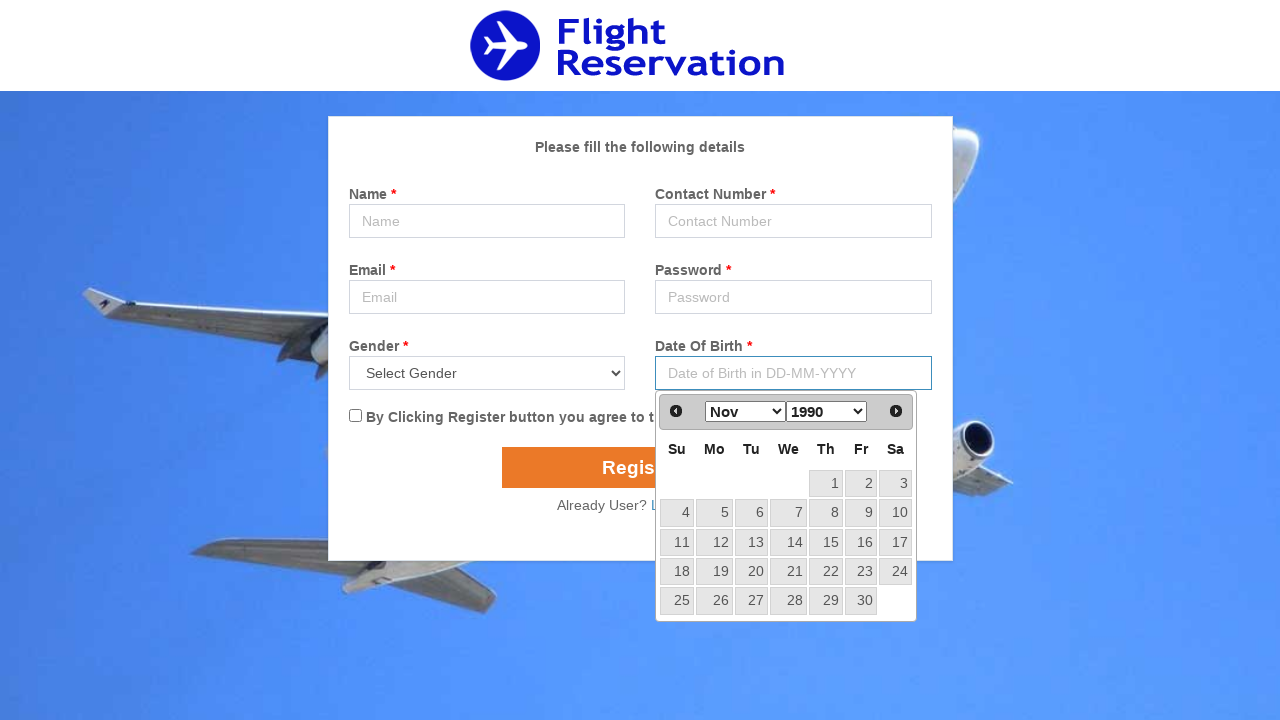

Selected November from month dropdown on //select[@class='ui-datepicker-month']
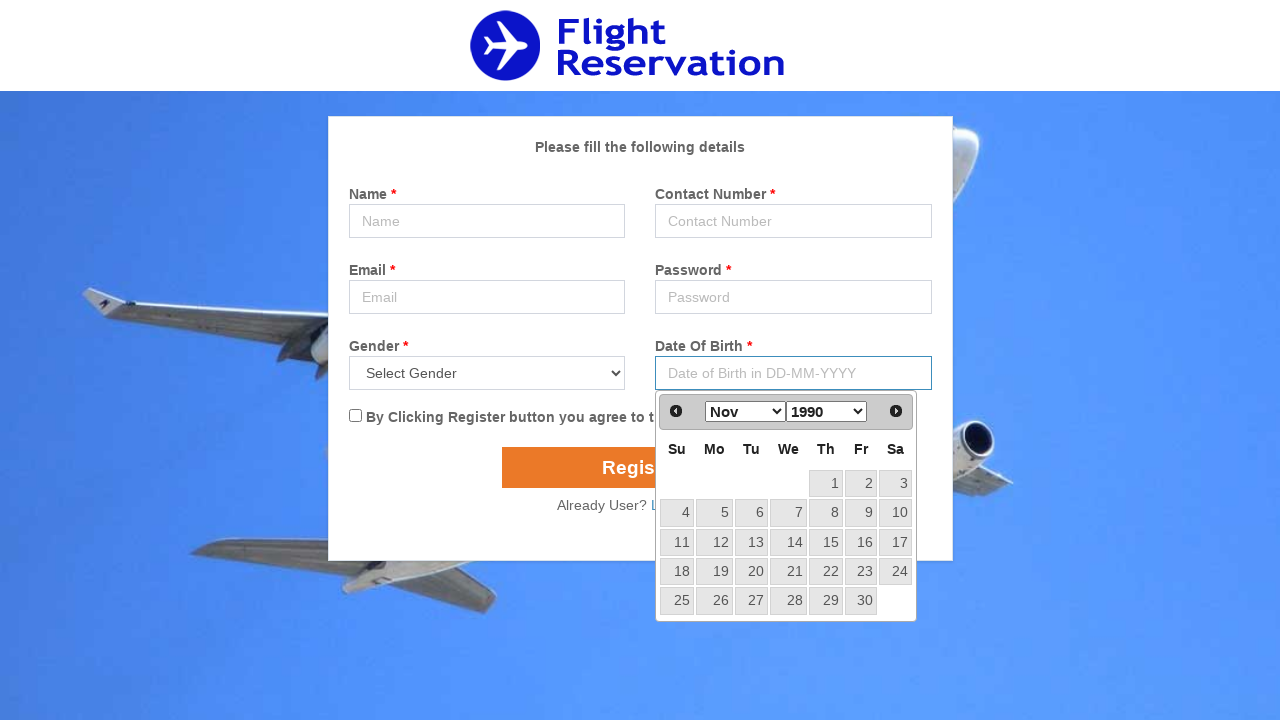

Waited for calendar to update after month selection
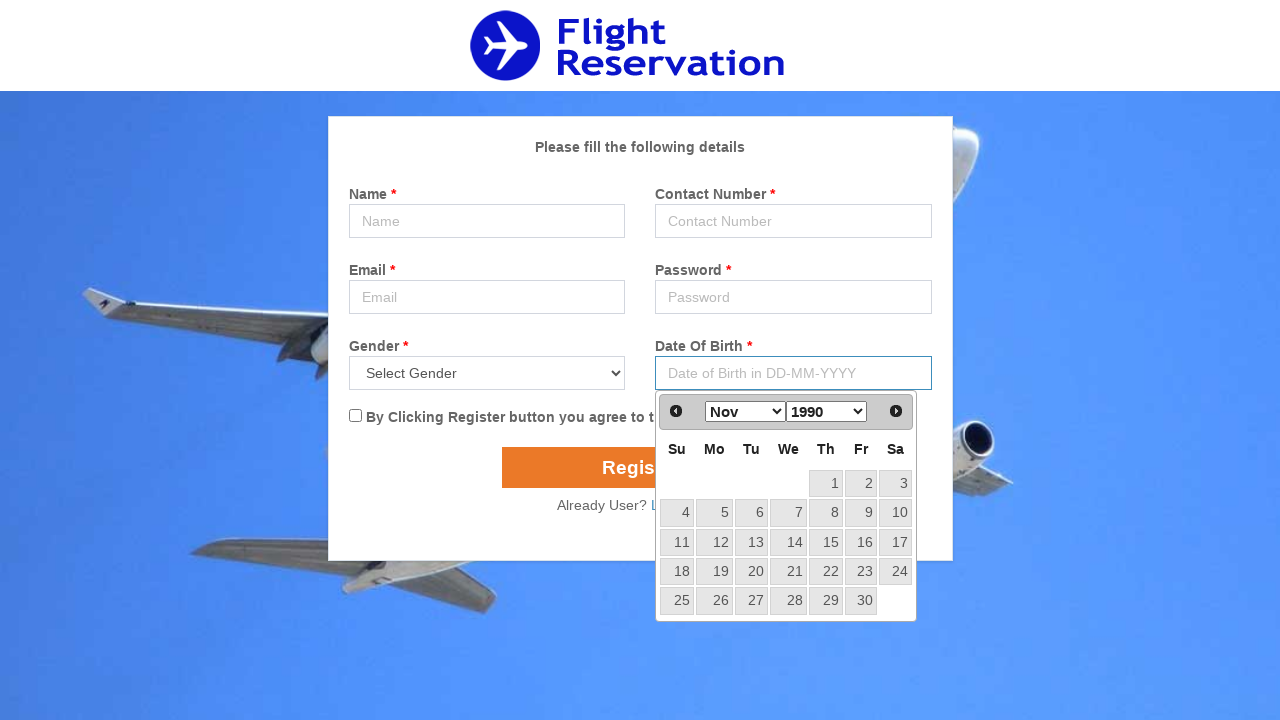

Waited before clicking date 13
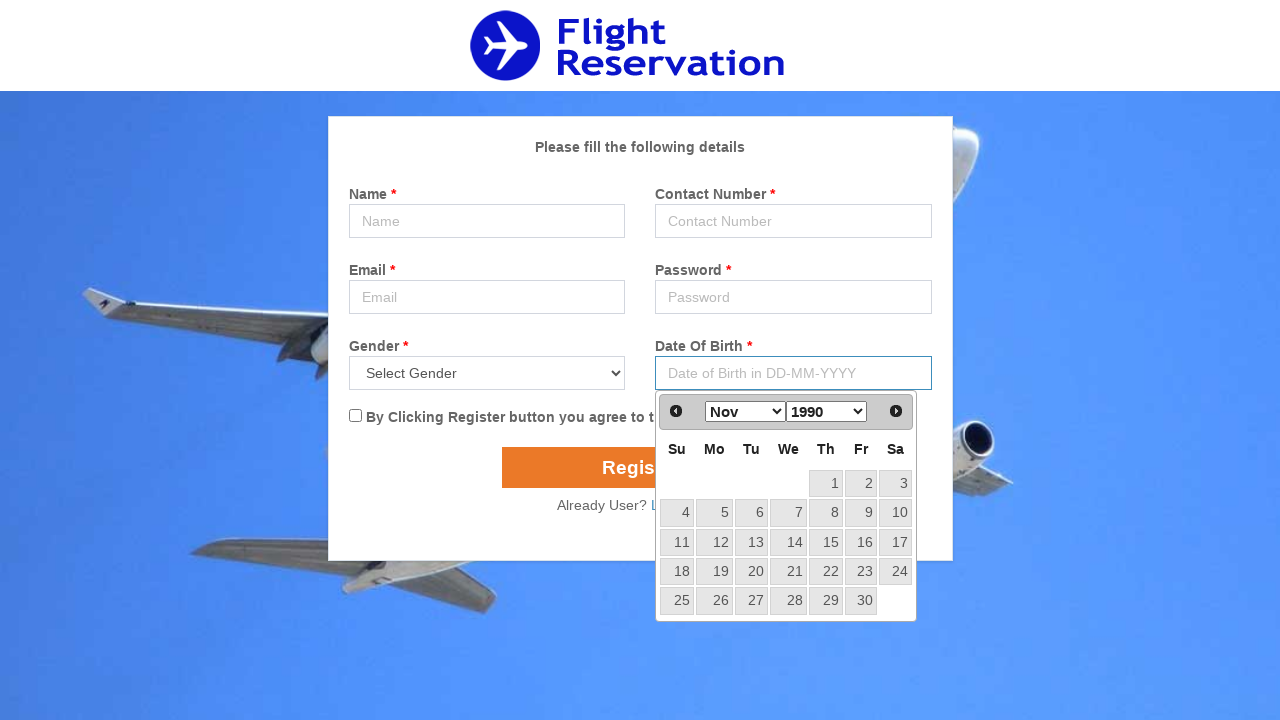

Clicked date 13 in calendar grid at (751, 542) on .ui-datepicker-calendar >> tr >> nth=3 >> td >> nth=2
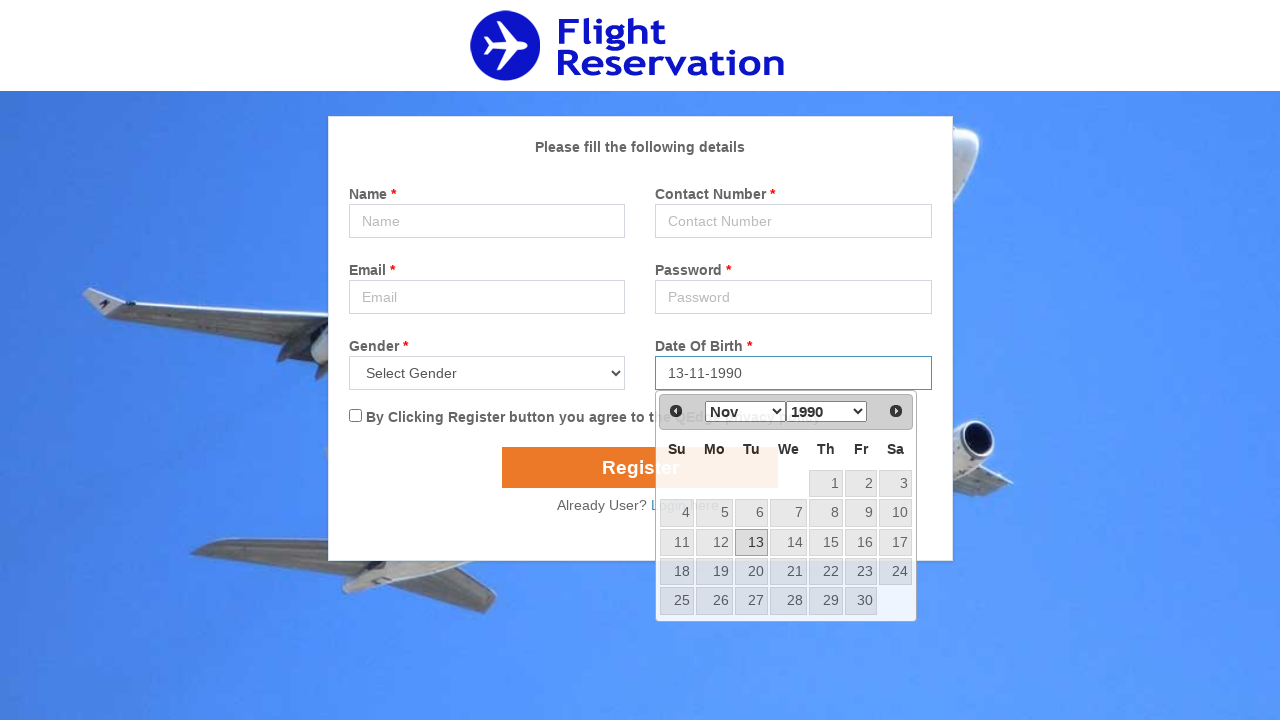

Waited for date selection to complete
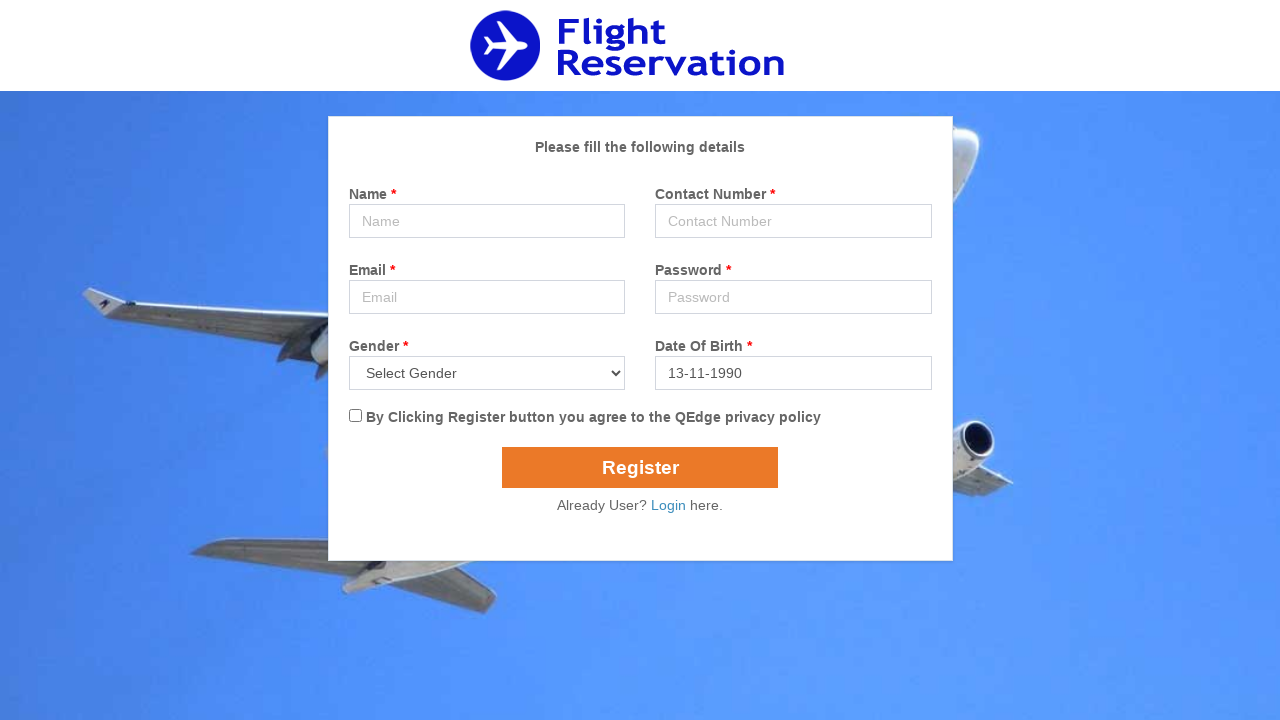

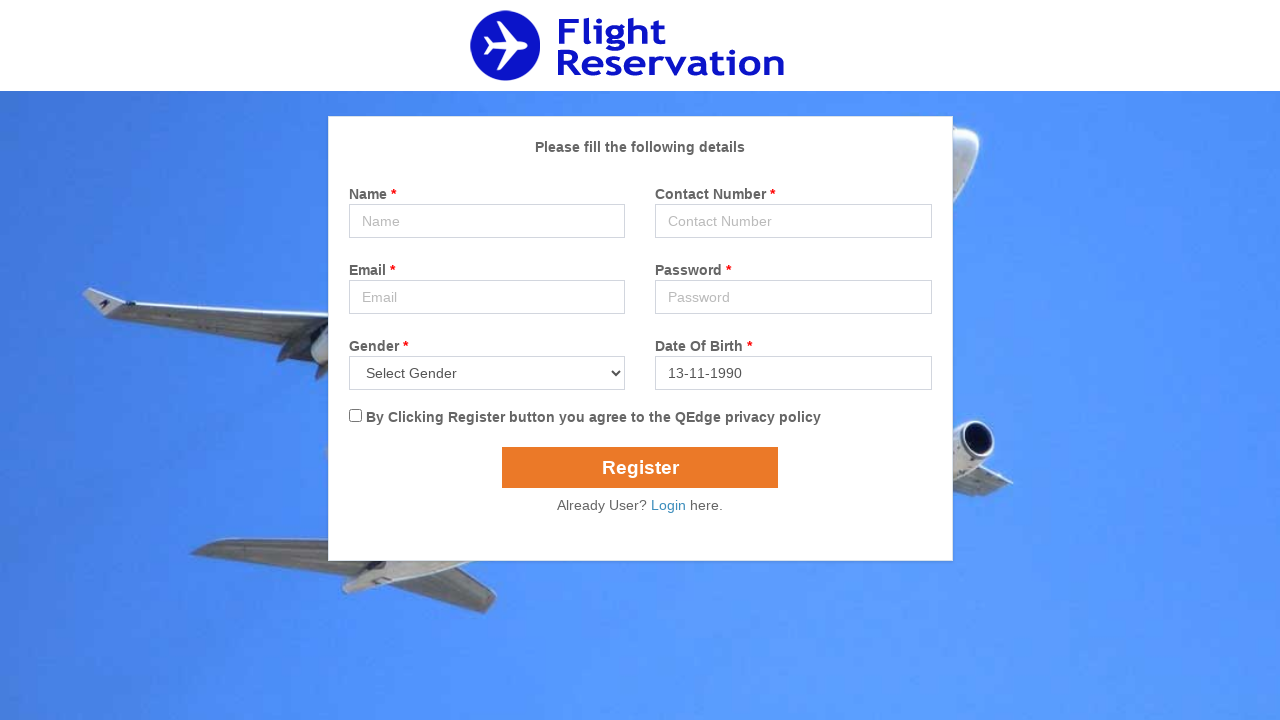